Tests that Clear completed button is hidden when no items are completed

Starting URL: https://demo.playwright.dev/todomvc

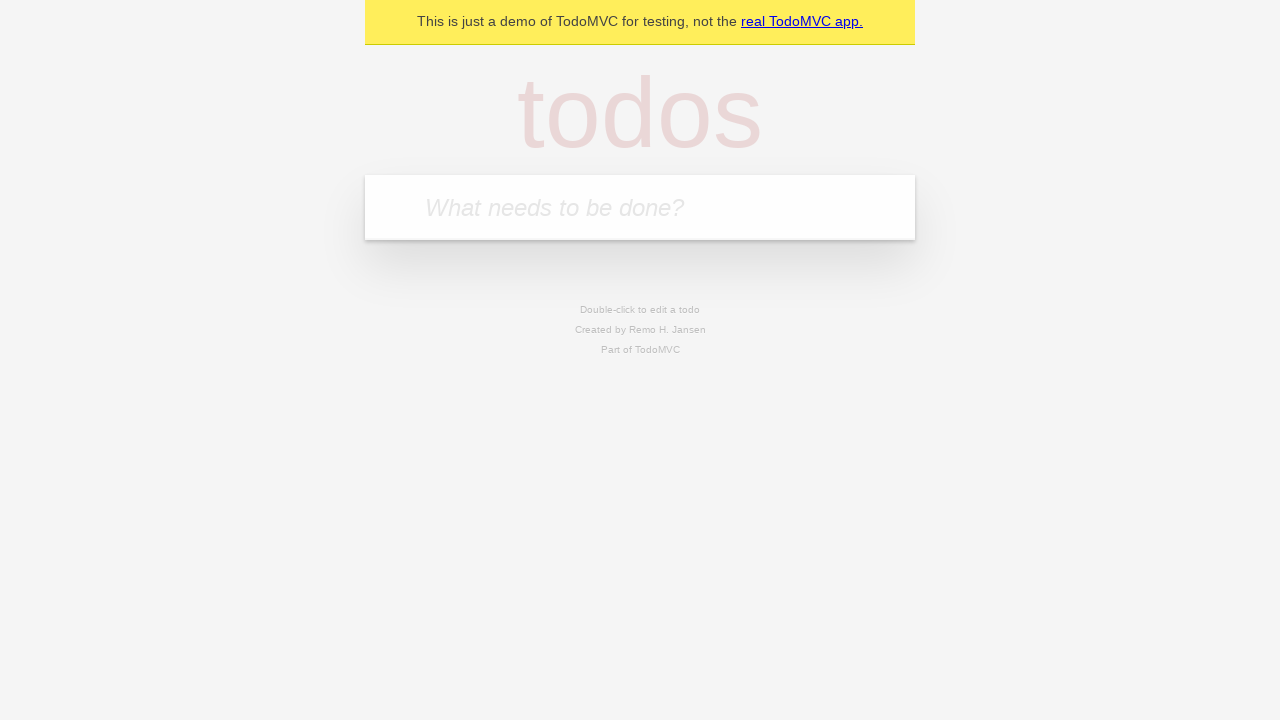

Filled todo input with 'buy some cheese' on internal:attr=[placeholder="What needs to be done?"i]
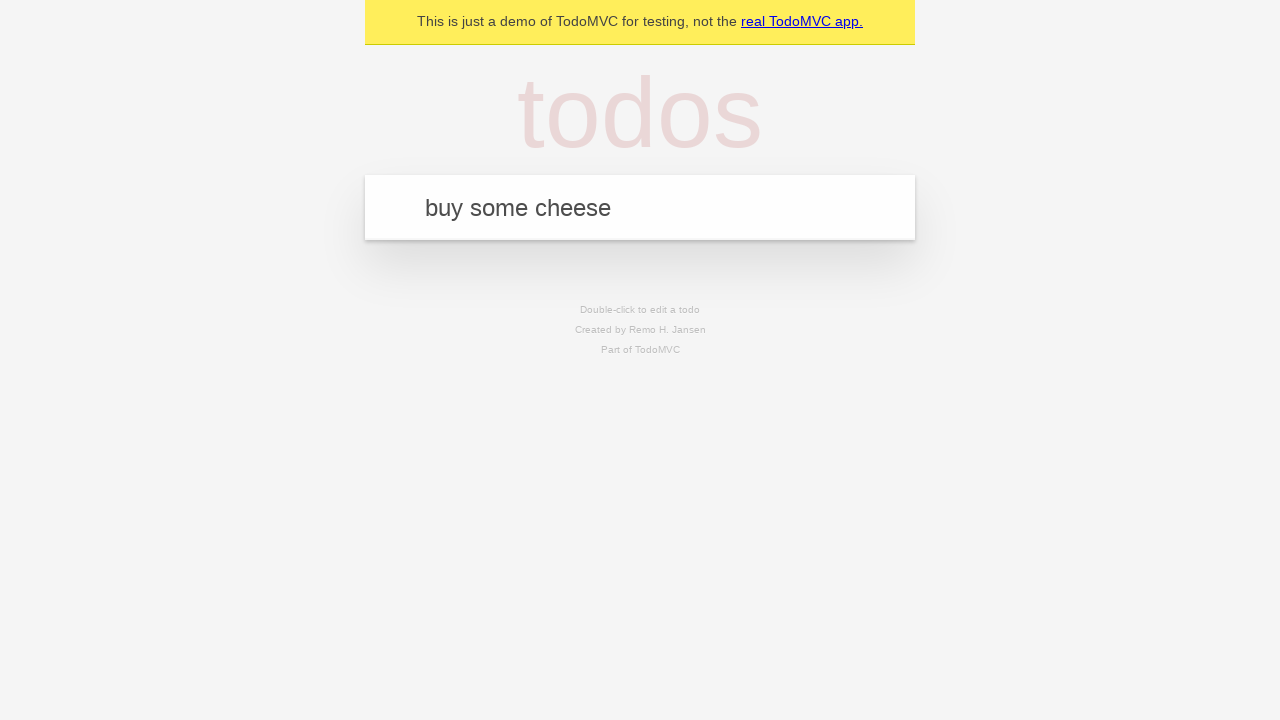

Pressed Enter to add first todo item on internal:attr=[placeholder="What needs to be done?"i]
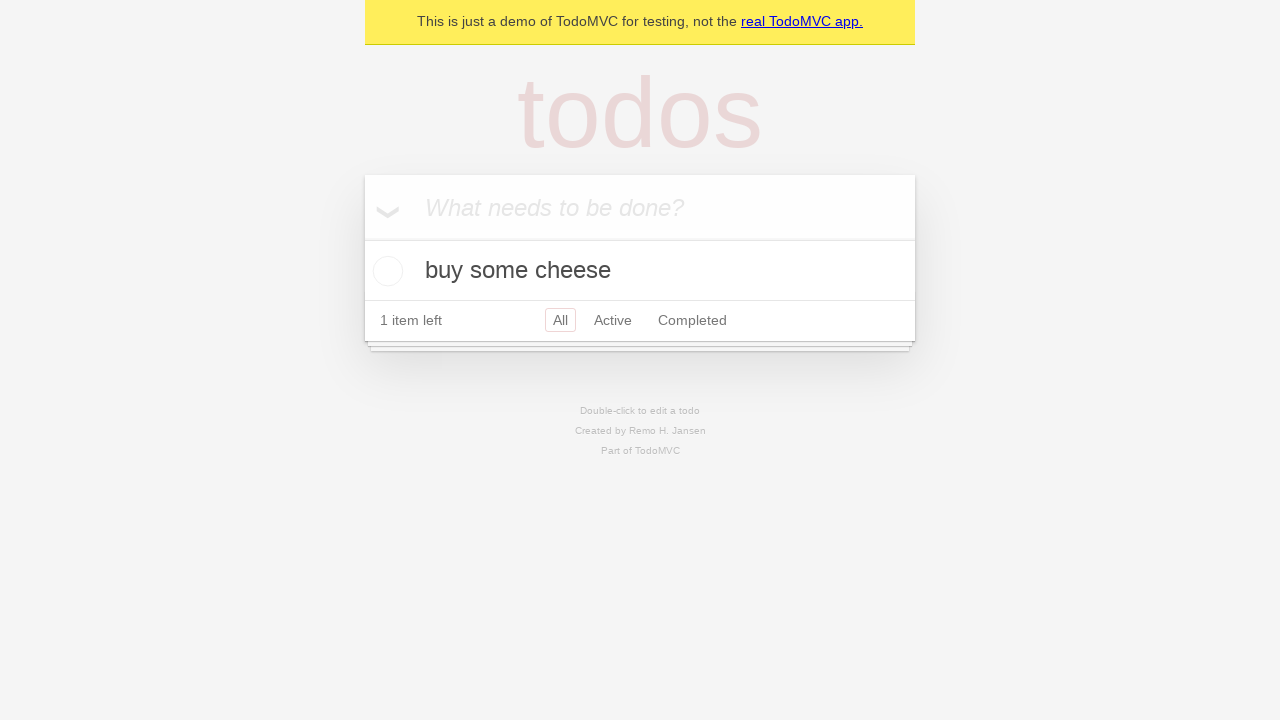

Filled todo input with 'feed the cat' on internal:attr=[placeholder="What needs to be done?"i]
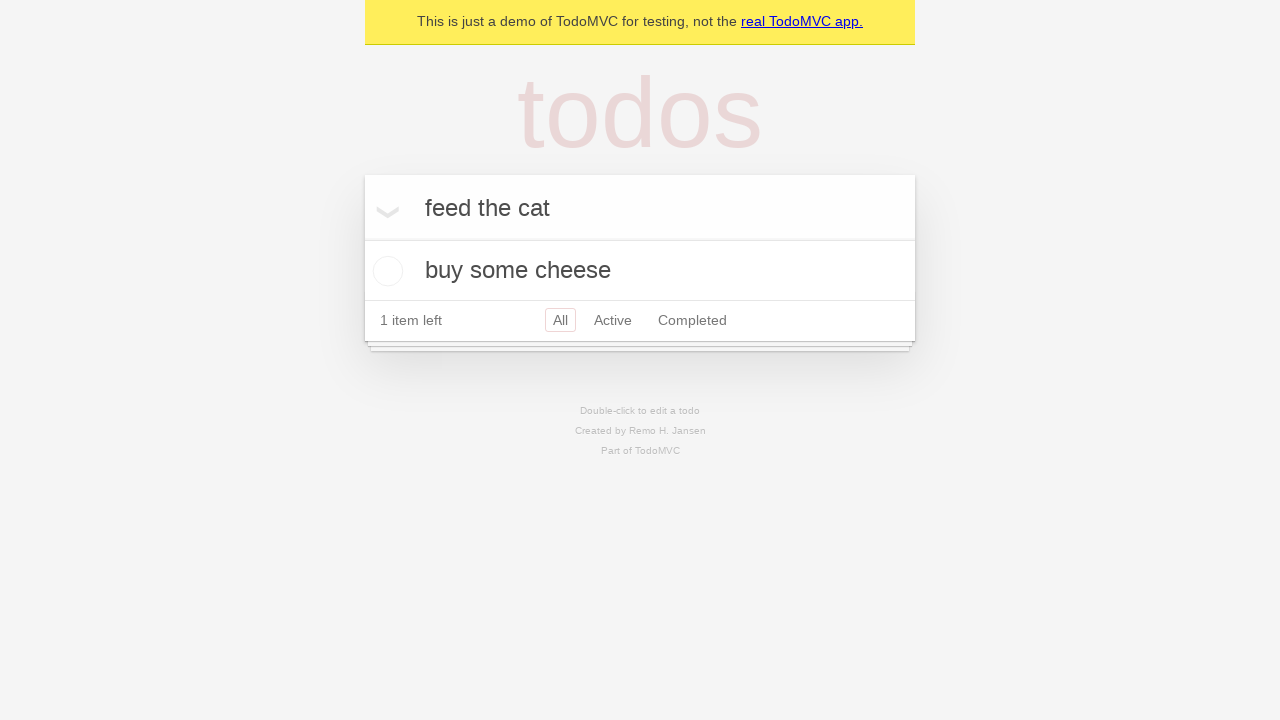

Pressed Enter to add second todo item on internal:attr=[placeholder="What needs to be done?"i]
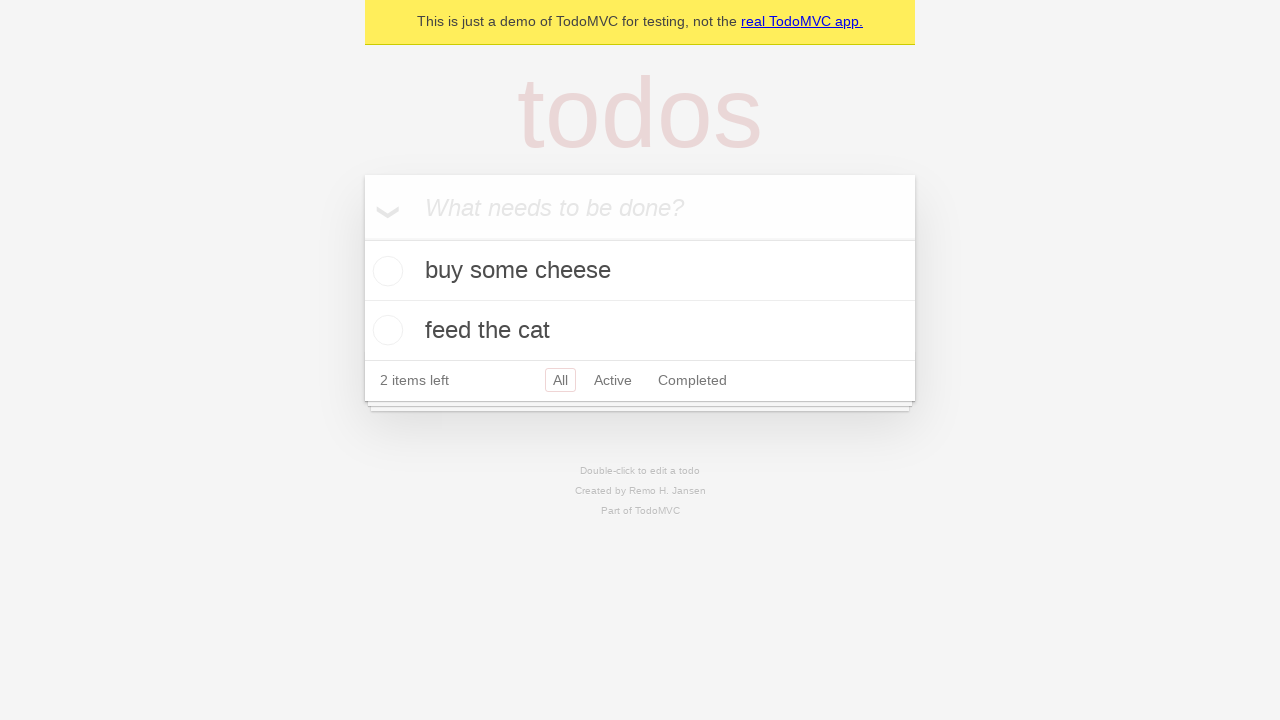

Filled todo input with 'book a doctors appointment' on internal:attr=[placeholder="What needs to be done?"i]
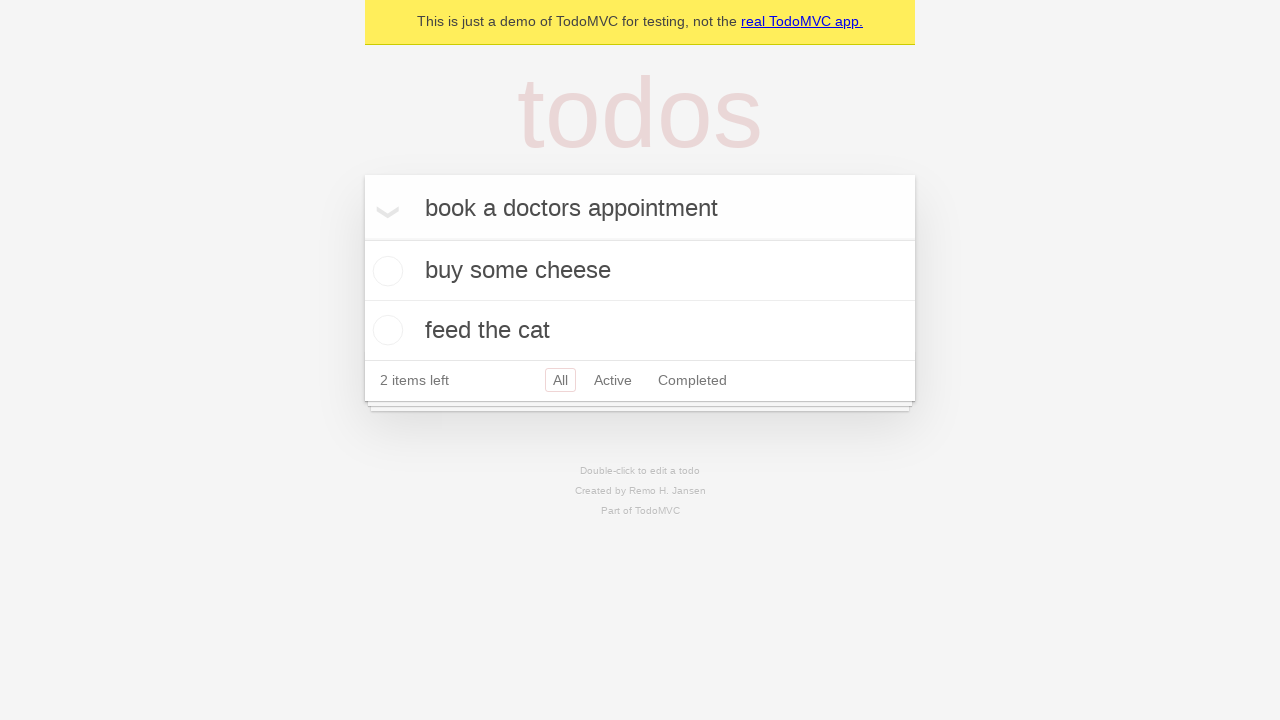

Pressed Enter to add third todo item on internal:attr=[placeholder="What needs to be done?"i]
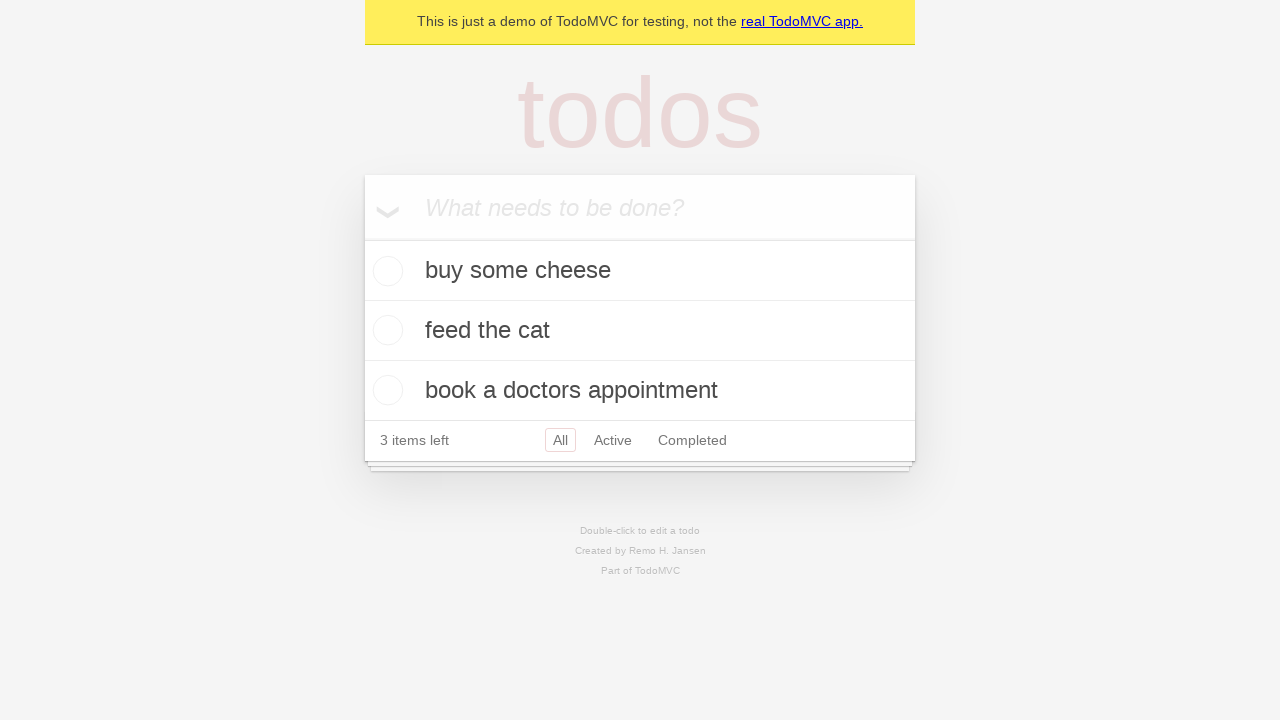

Checked the first todo item as completed at (385, 271) on .todo-list li .toggle >> nth=0
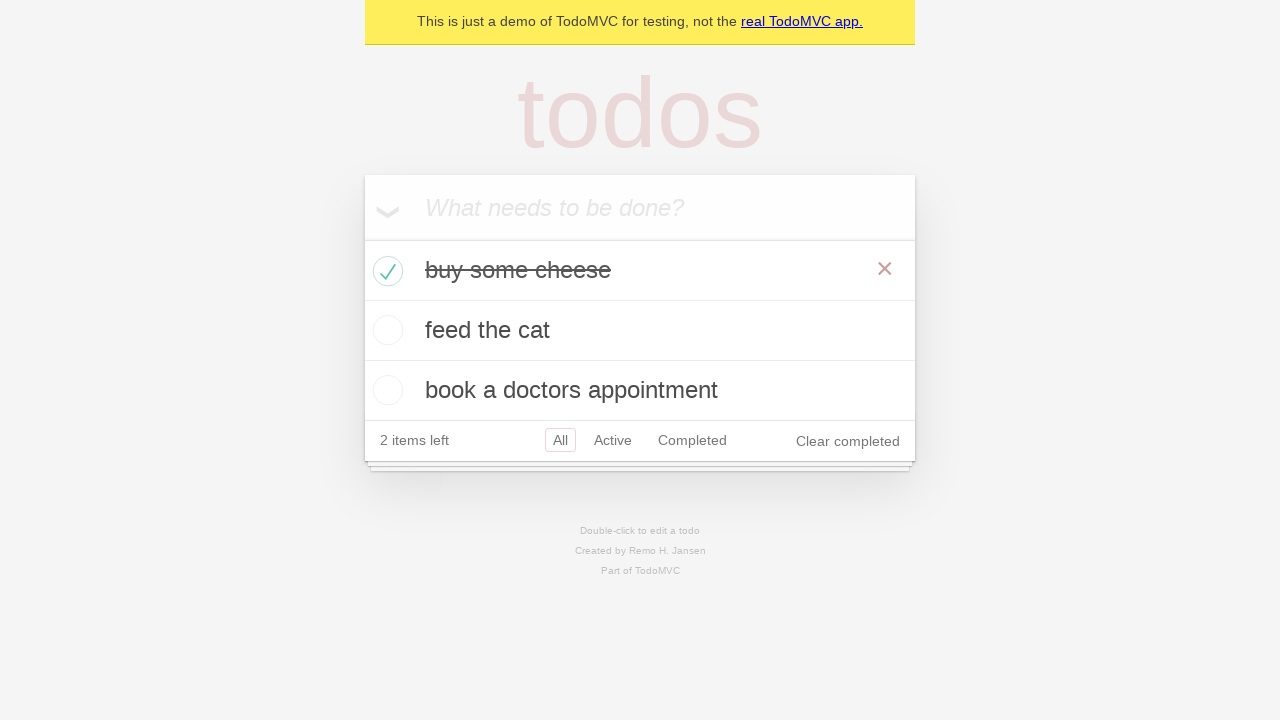

Clicked Clear completed button to remove completed item at (848, 441) on internal:role=button[name="Clear completed"i]
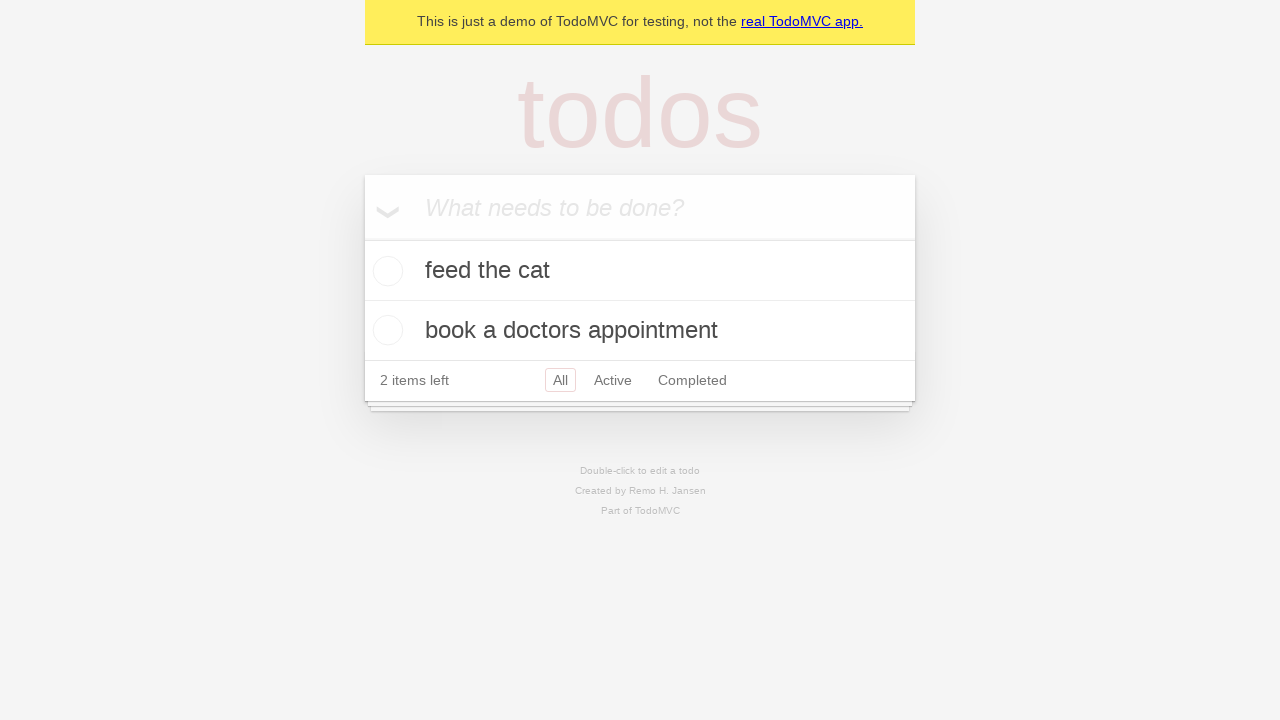

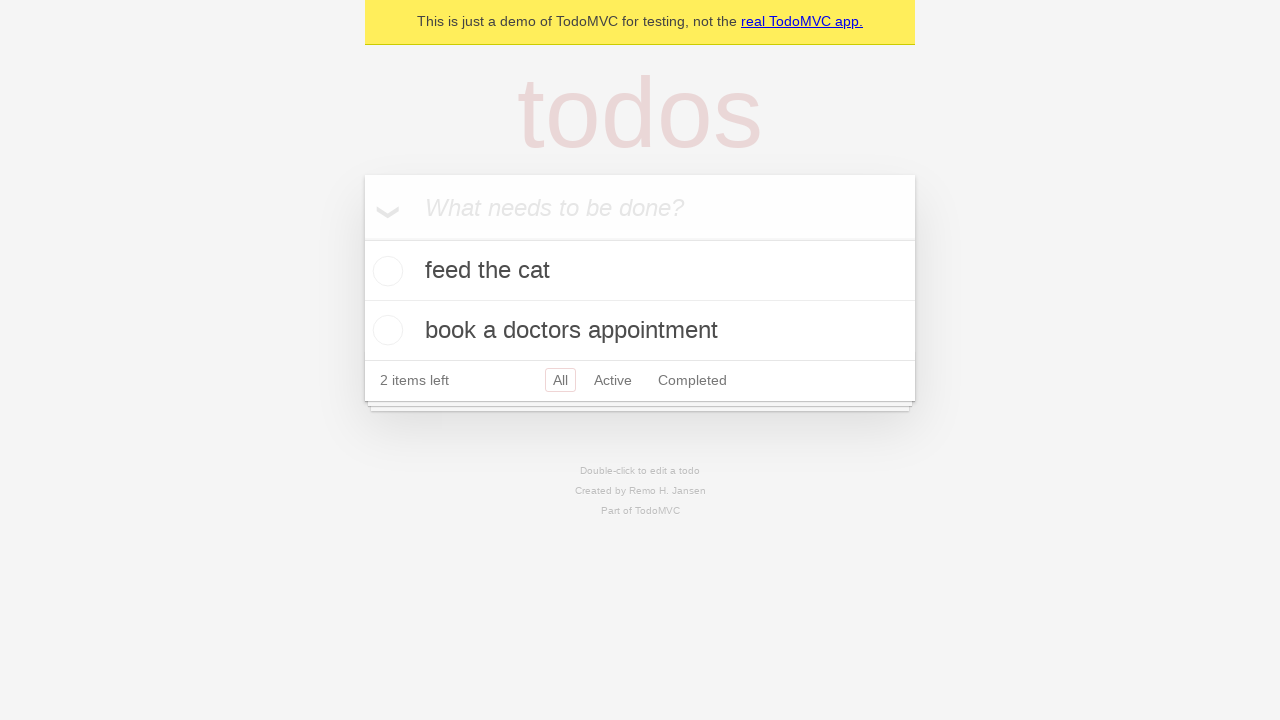